Tests double-click and right-click (context menu) functionality on buttons

Starting URL: https://demoqa.com/buttons

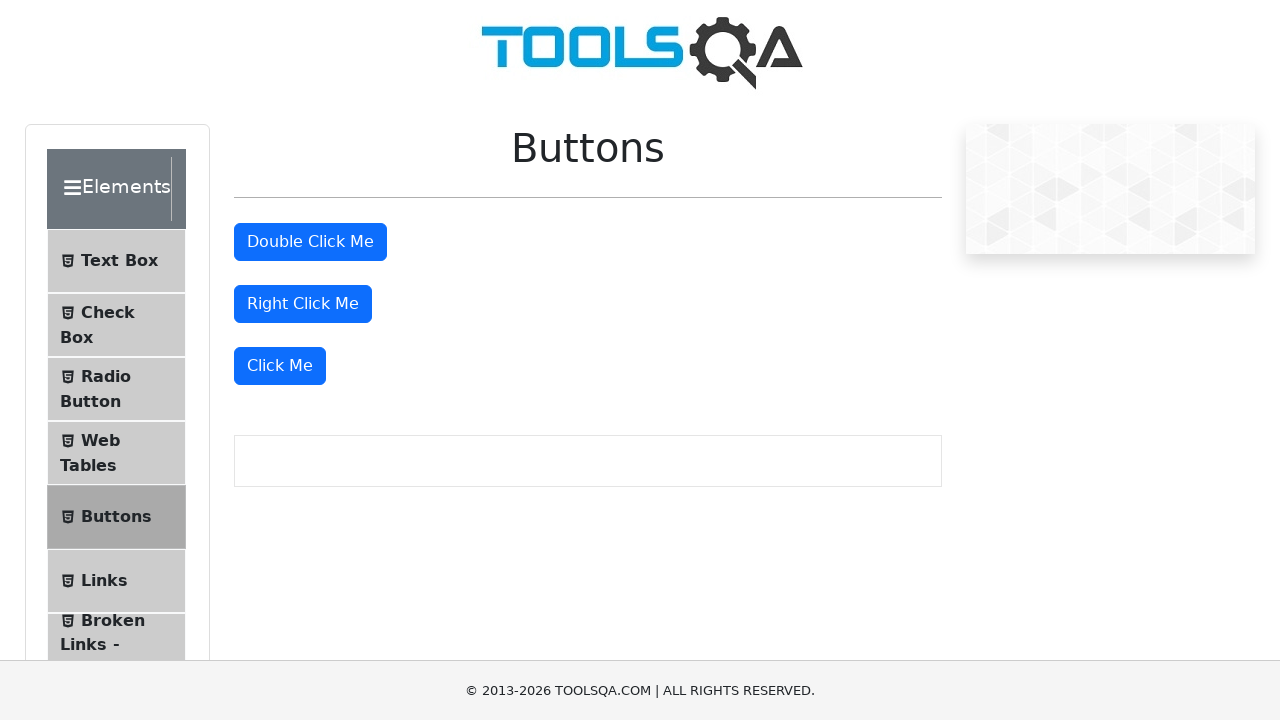

Double-clicked the double-click button at (310, 242) on xpath=//button[@id='doubleClickBtn']
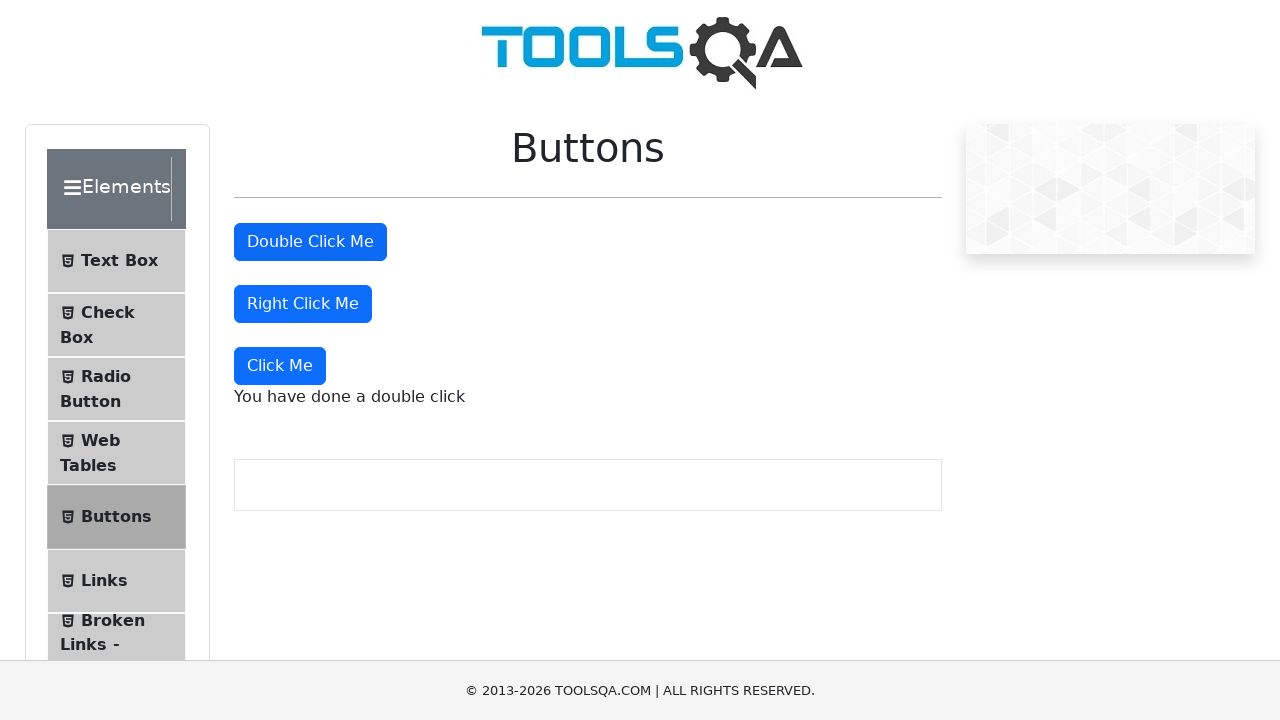

Right-clicked the right-click button to open context menu at (303, 304) on //button[@id='rightClickBtn']
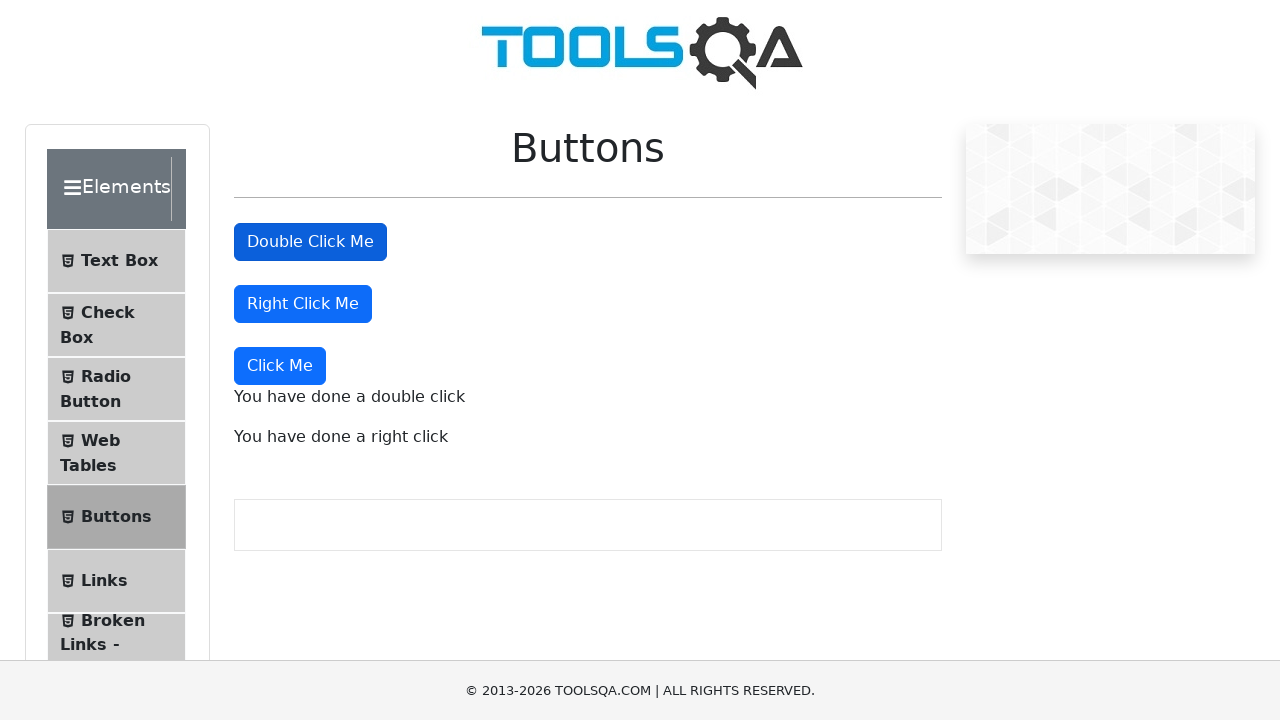

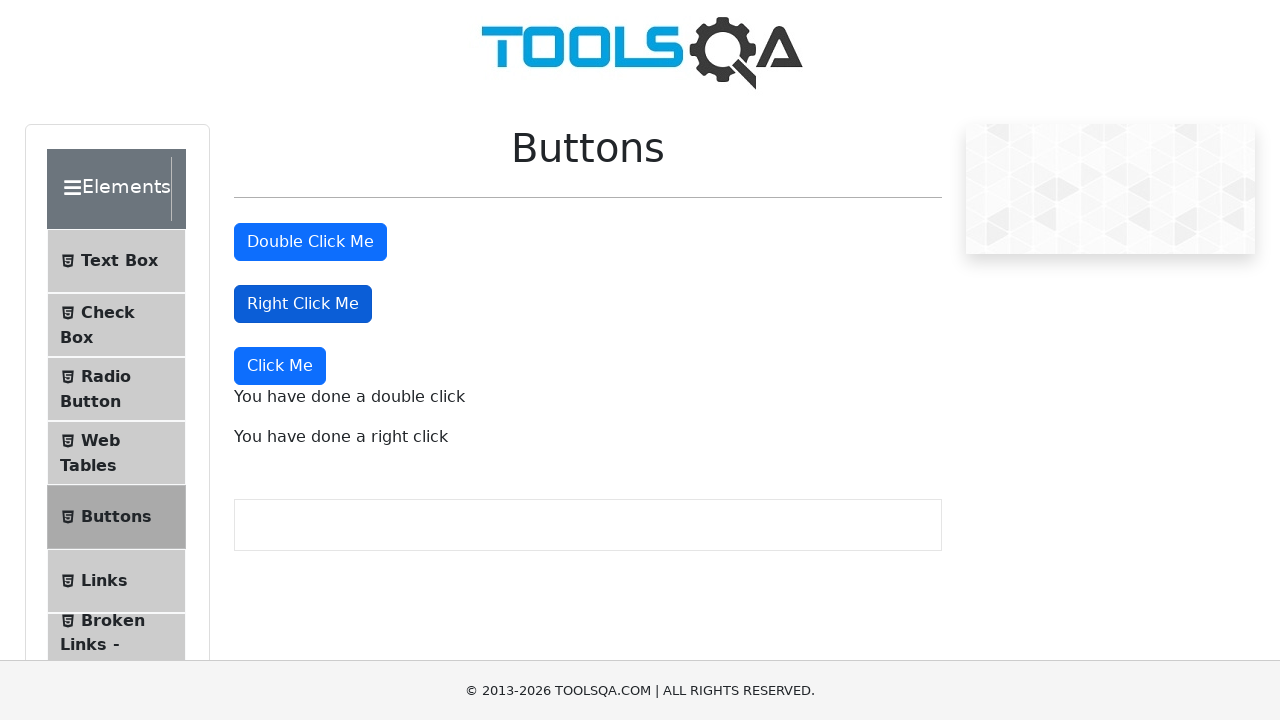